Tests clicking a button with the class 'btn-primary' on the UI Testing Playground's class attribute page, which demonstrates handling elements with dynamic or multiple classes.

Starting URL: http://uitestingplayground.com/classattr

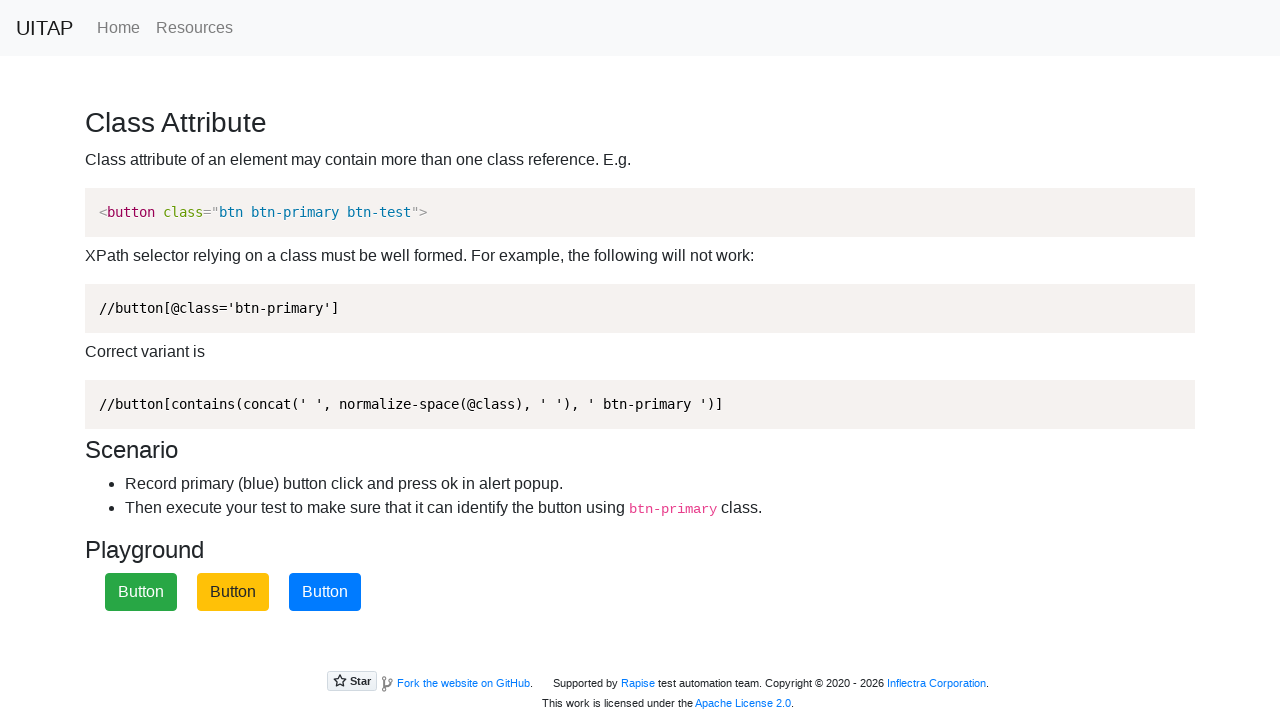

Navigated to class attribute page
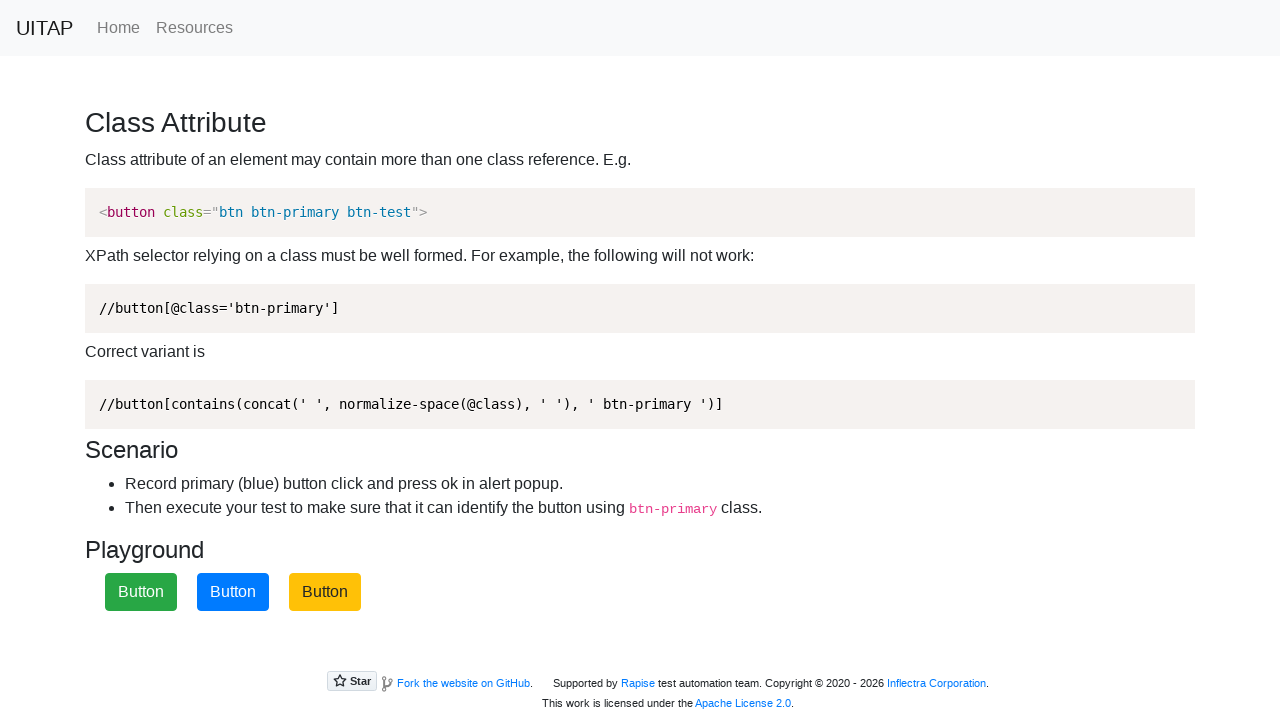

Clicked button with class 'btn-primary' at (233, 592) on .btn-primary
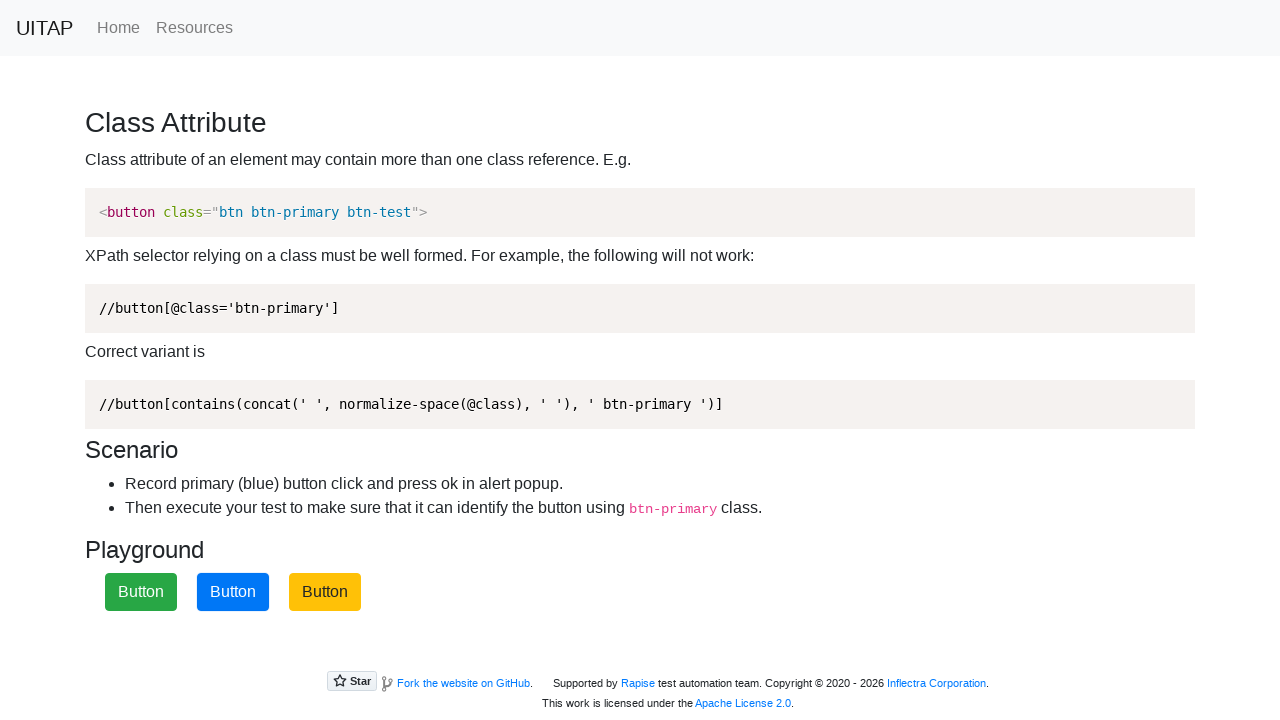

Waited 1 second for result observation
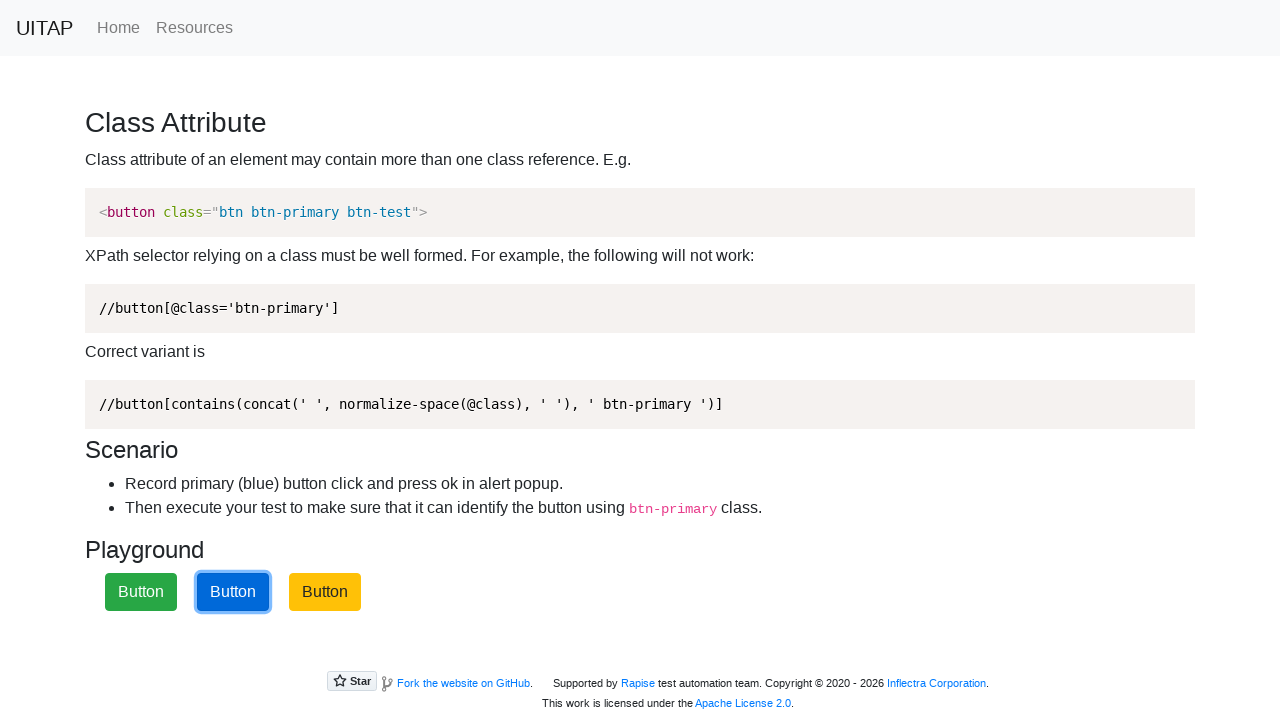

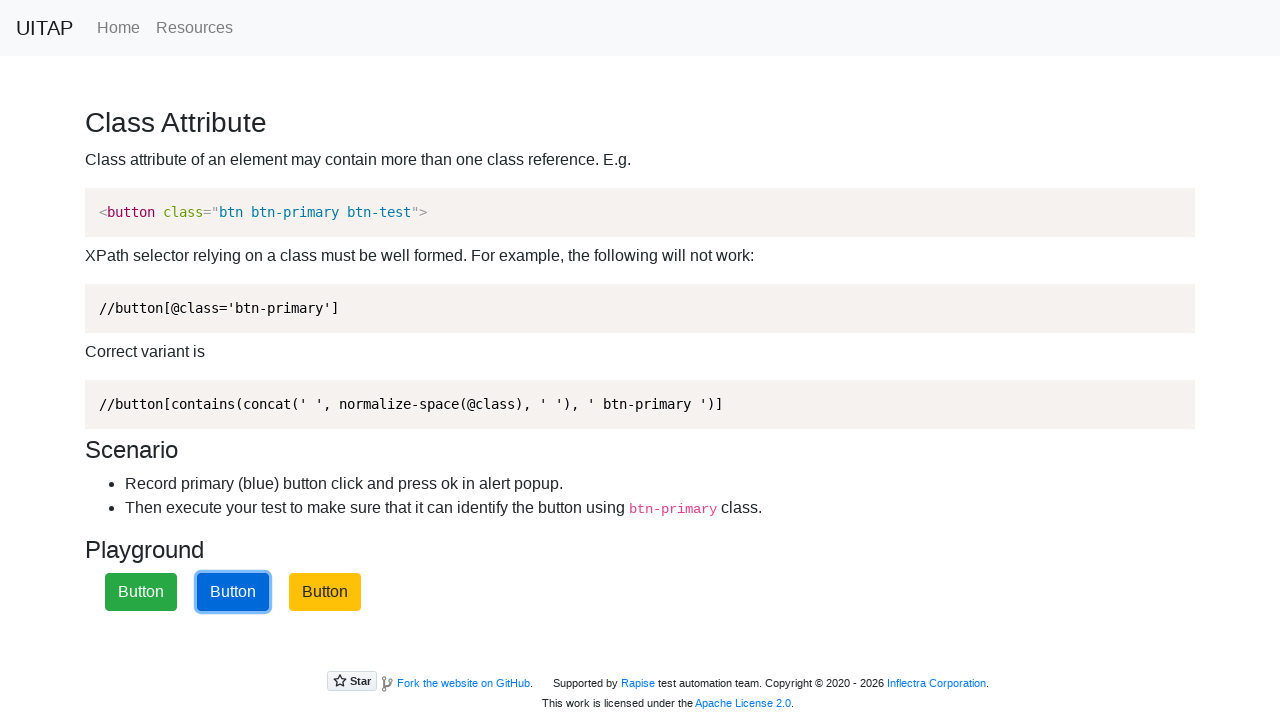